Navigates to jQuery UI draggable demo, switches to iframe to verify draggable element is displayed, then navigates to the Droppable page

Starting URL: https://jqueryui.com/draggable/

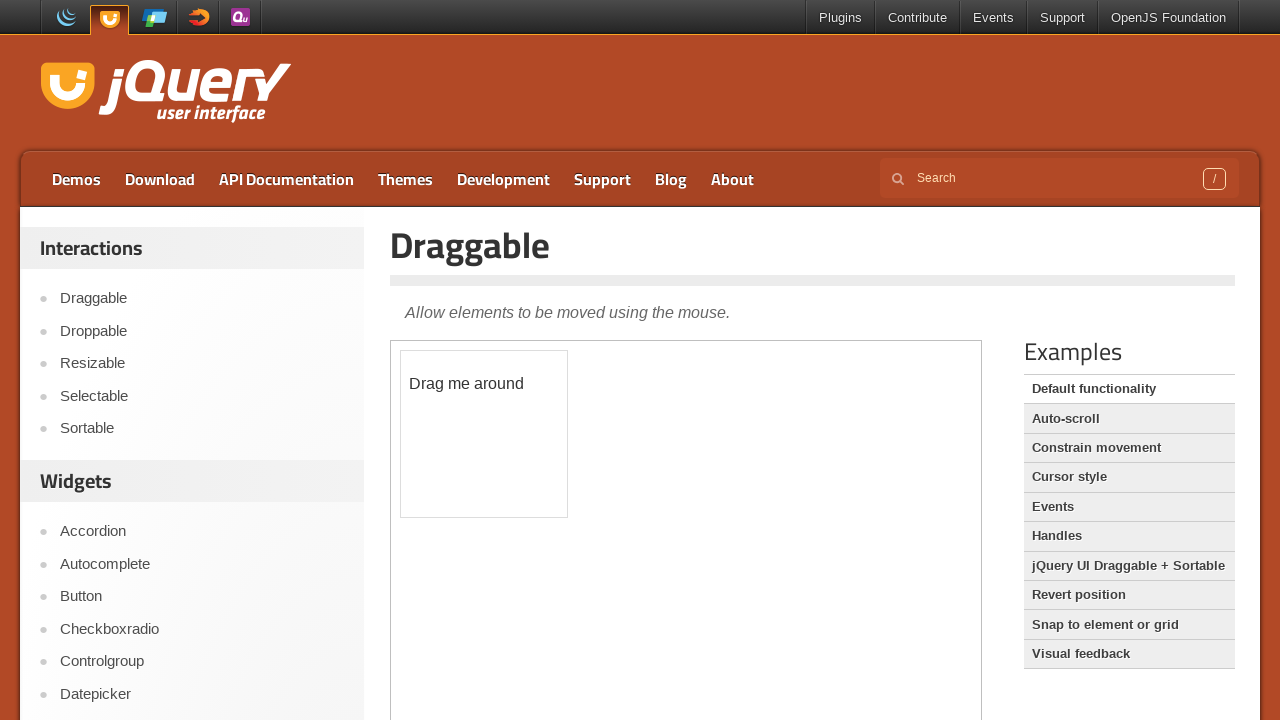

Located the demo iframe
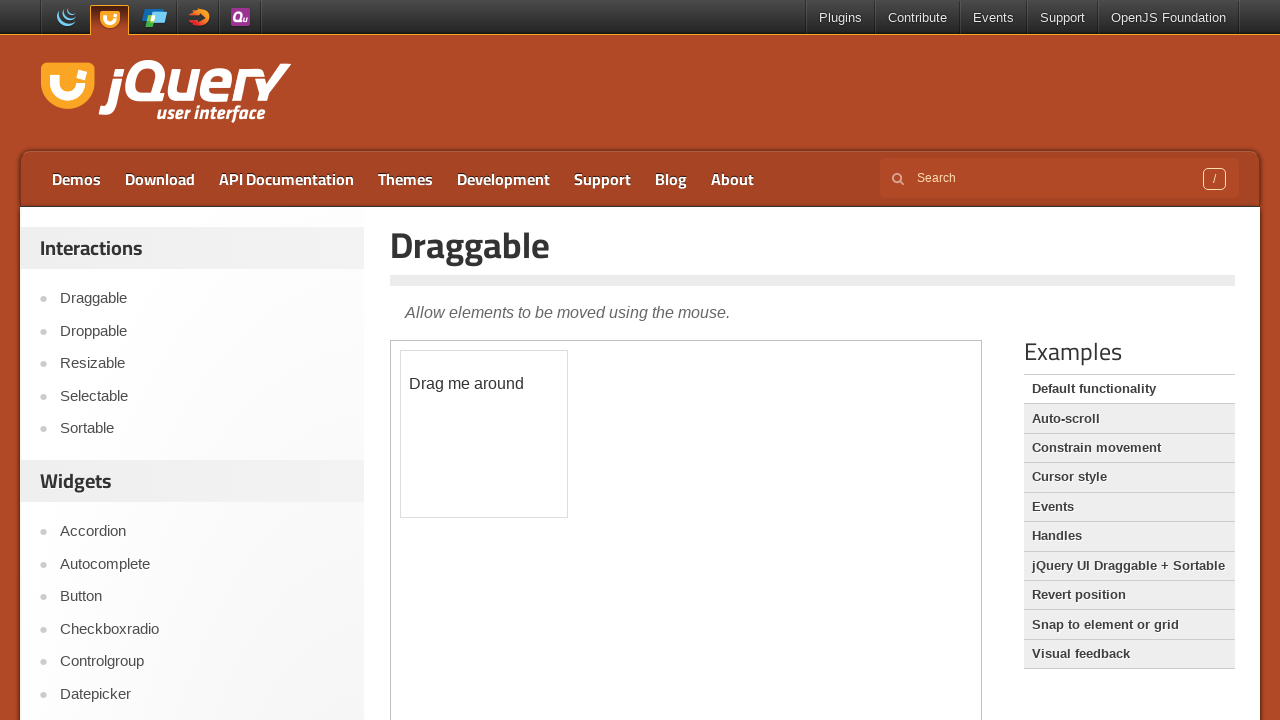

Located the draggable element within the iframe
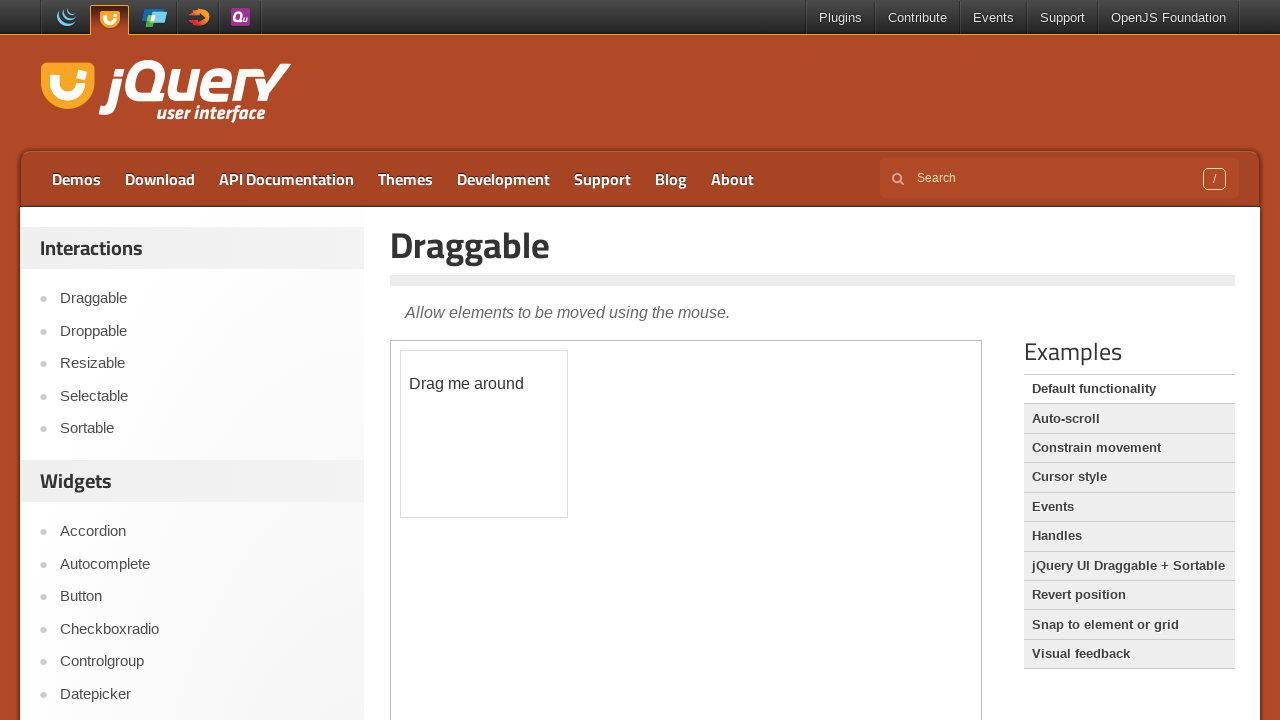

Verified draggable element is visible
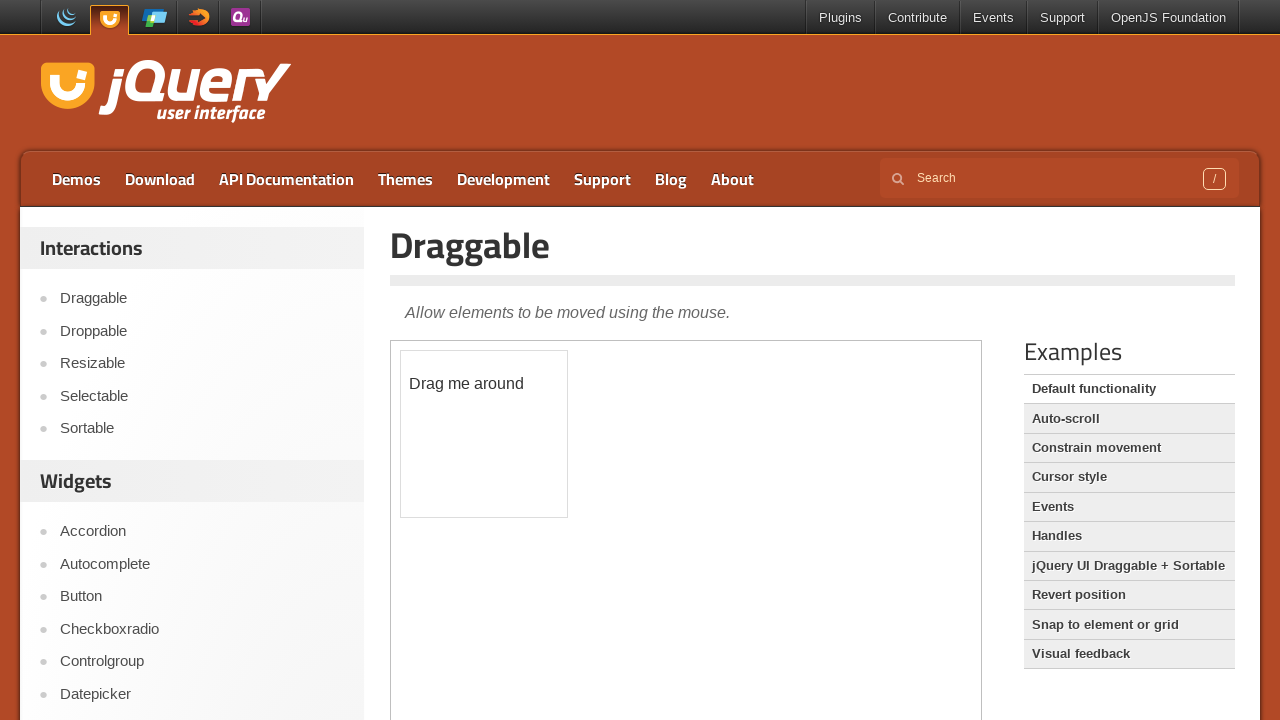

Clicked on the Droppable navigation link at (202, 331) on a:has-text('Droppable')
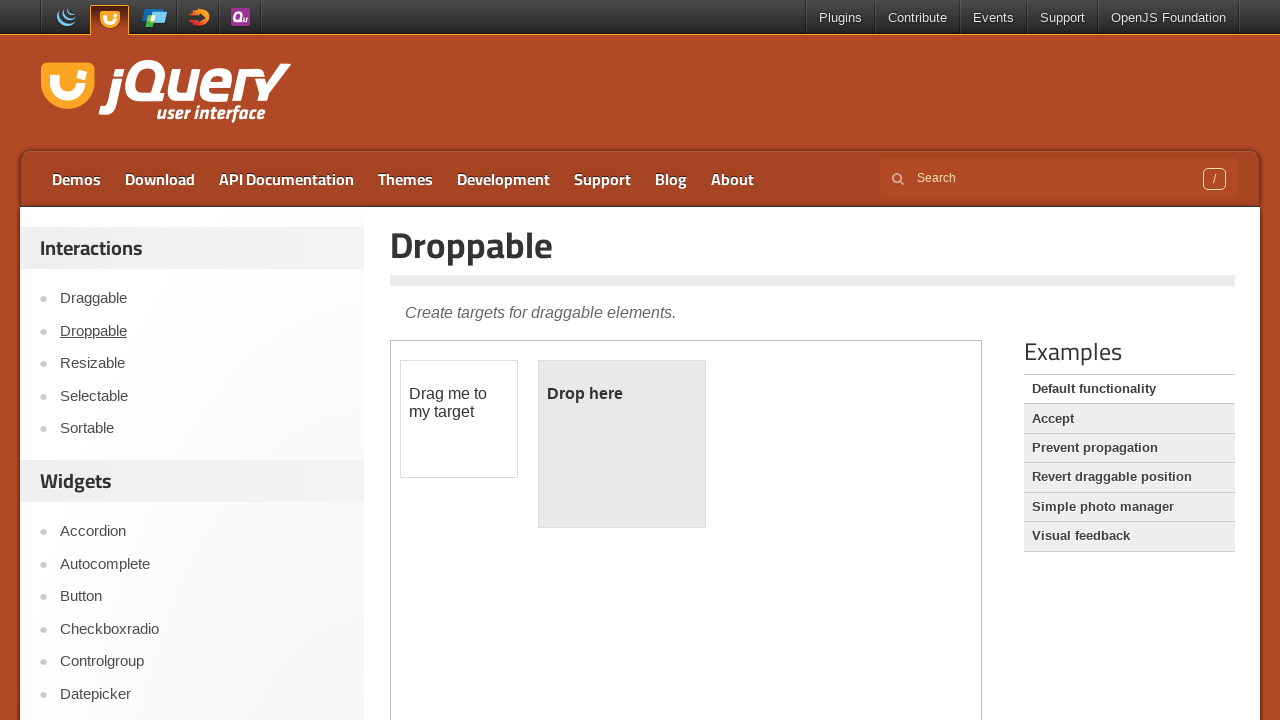

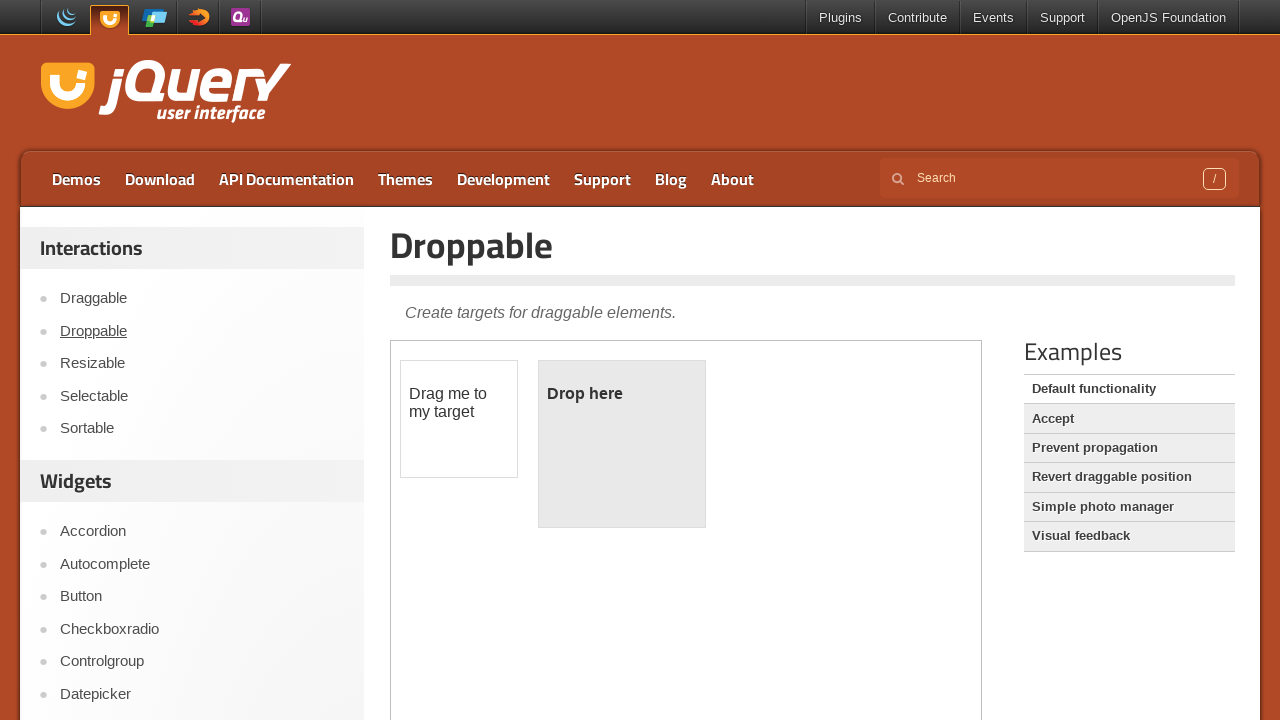